Tests dynamic properties page by waiting for a button to change color and for another button to become visible after a delay.

Starting URL: https://demoqa.com/dynamic-properties

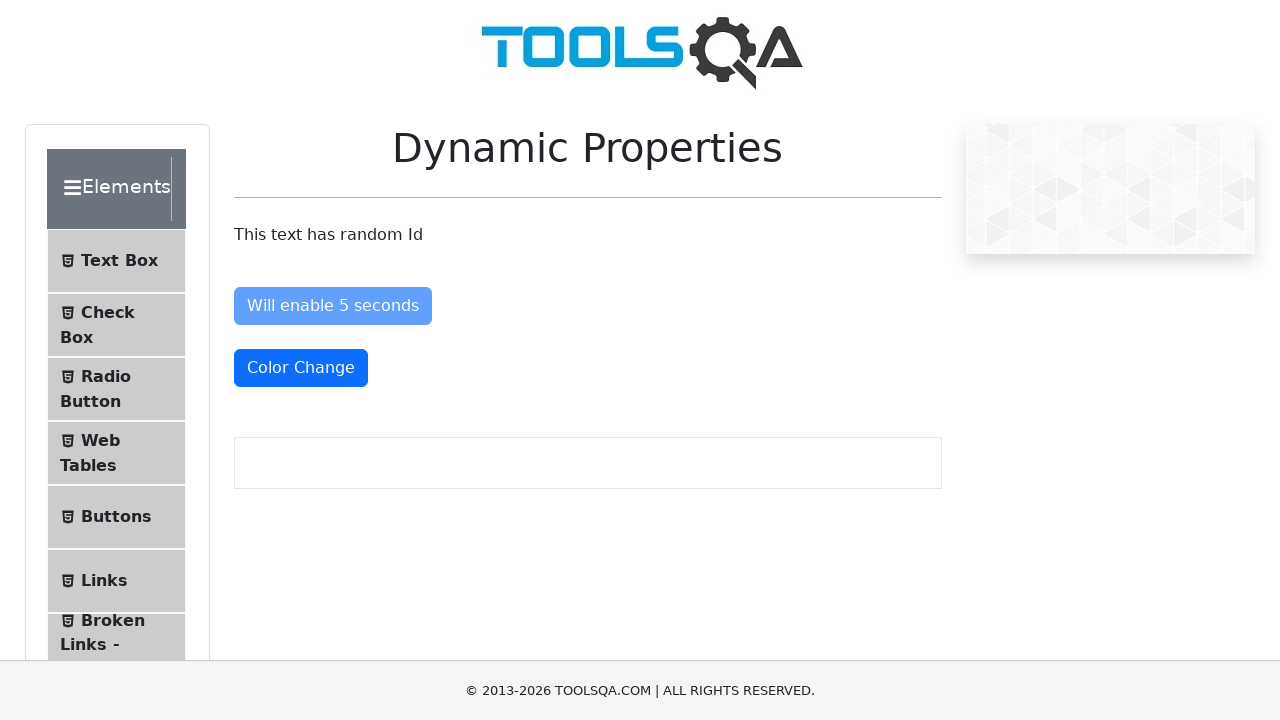

Located the color change button (#colorChange)
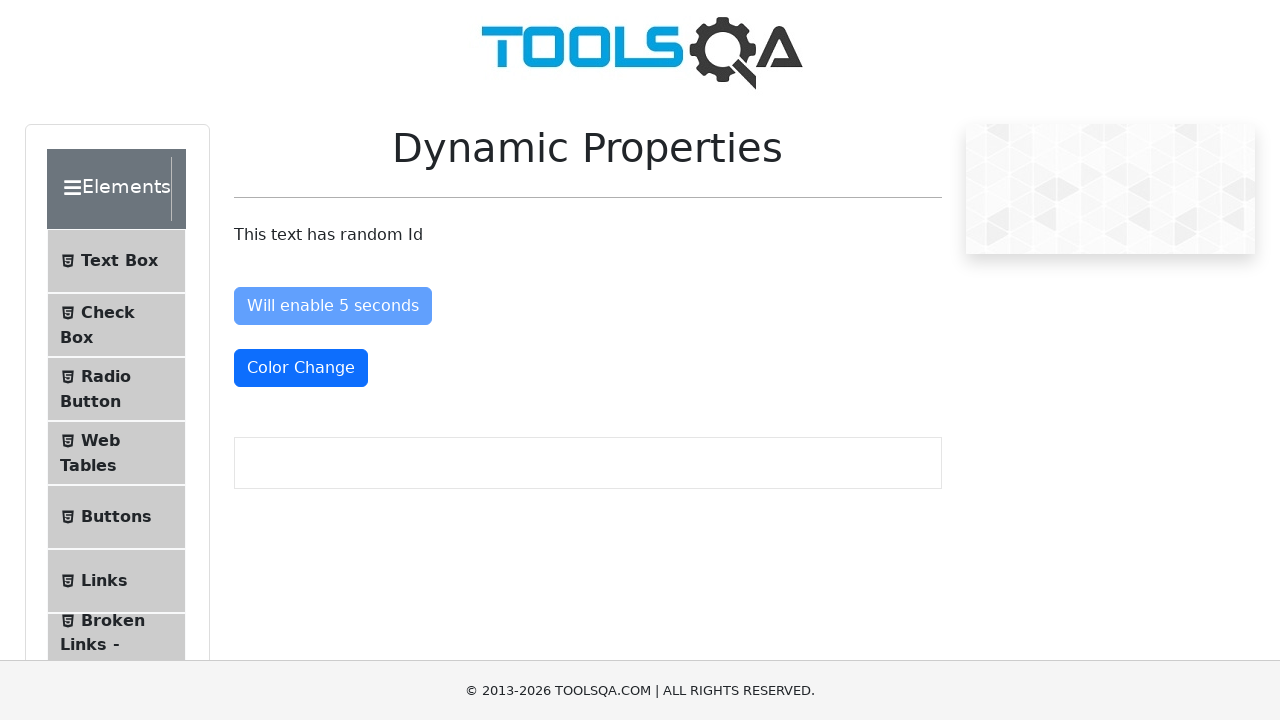

Retrieved initial button color: rgb(255, 255, 255)
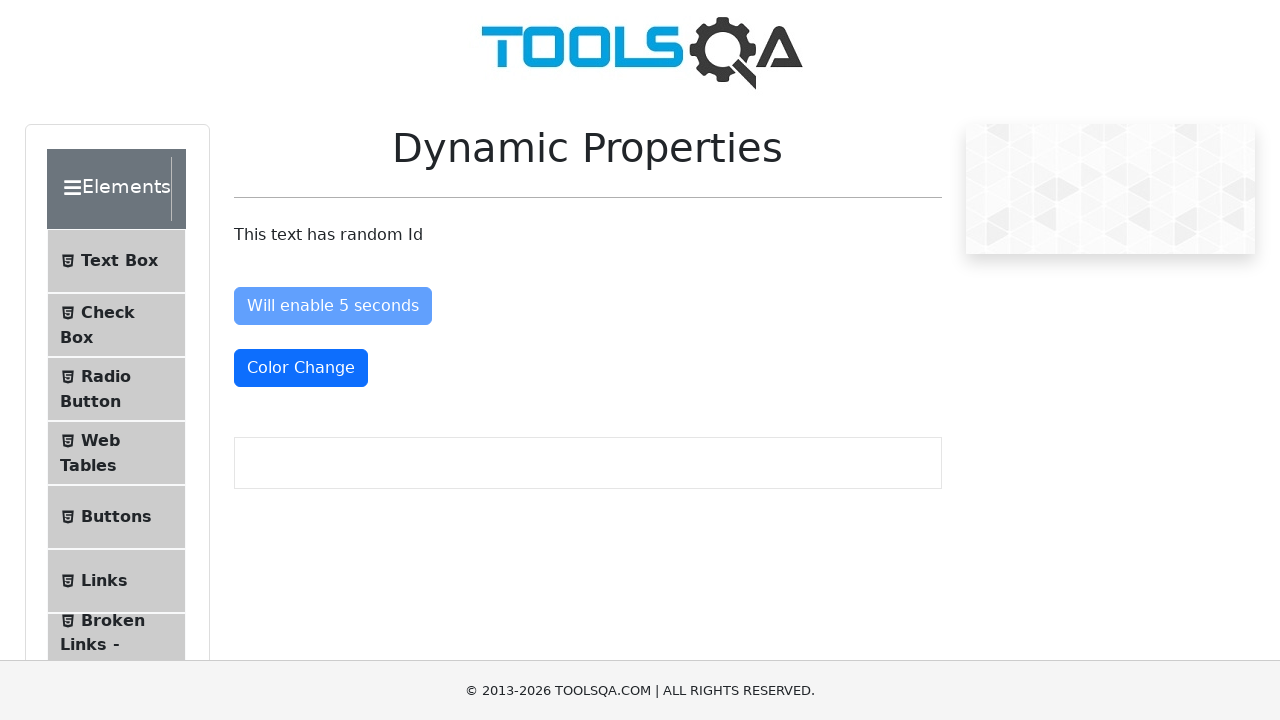

Waited 5.5 seconds for button color to change
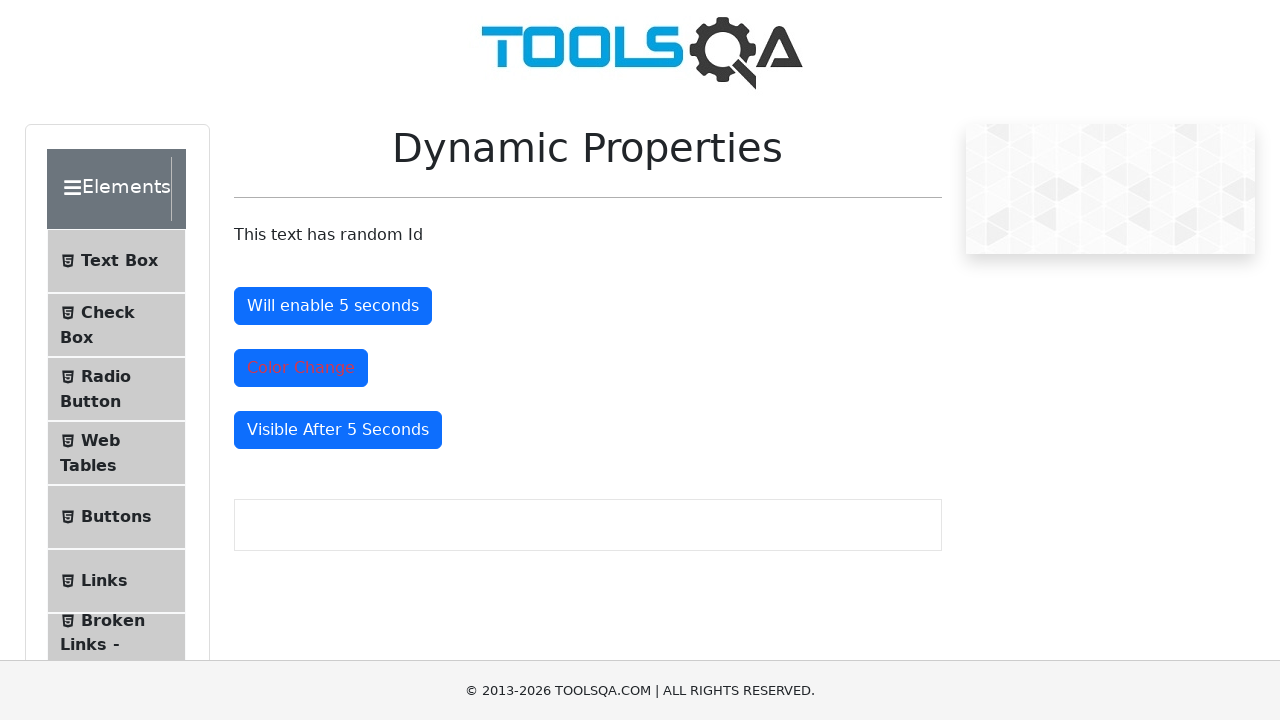

Retrieved new button color: rgb(220, 53, 69)
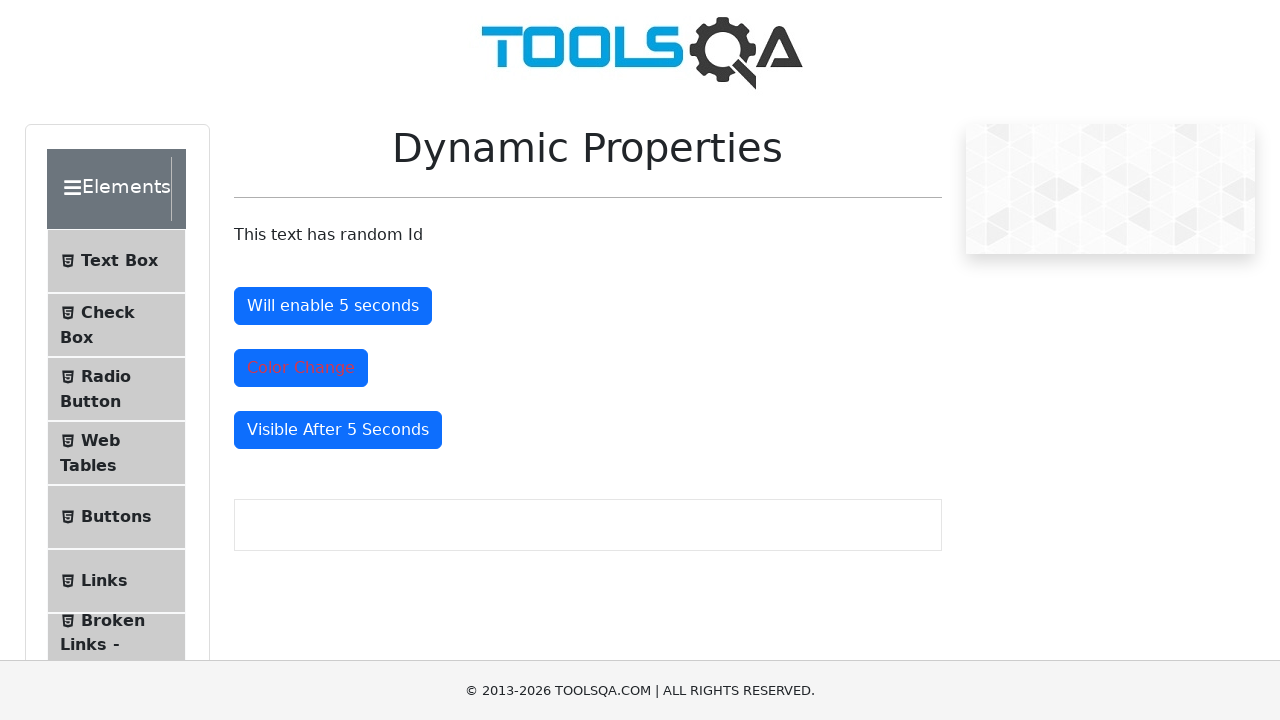

Asserted that button color has changed
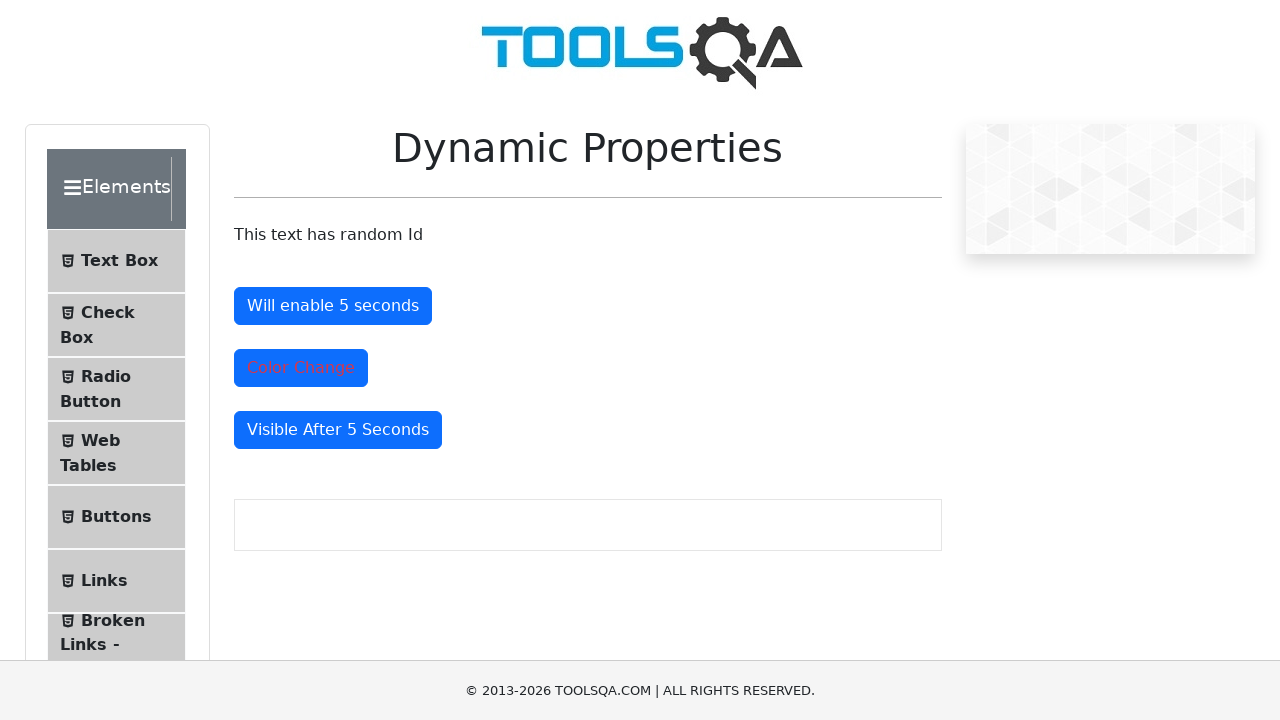

Located the 'Visible After 5 Seconds' button (#visibleAfter)
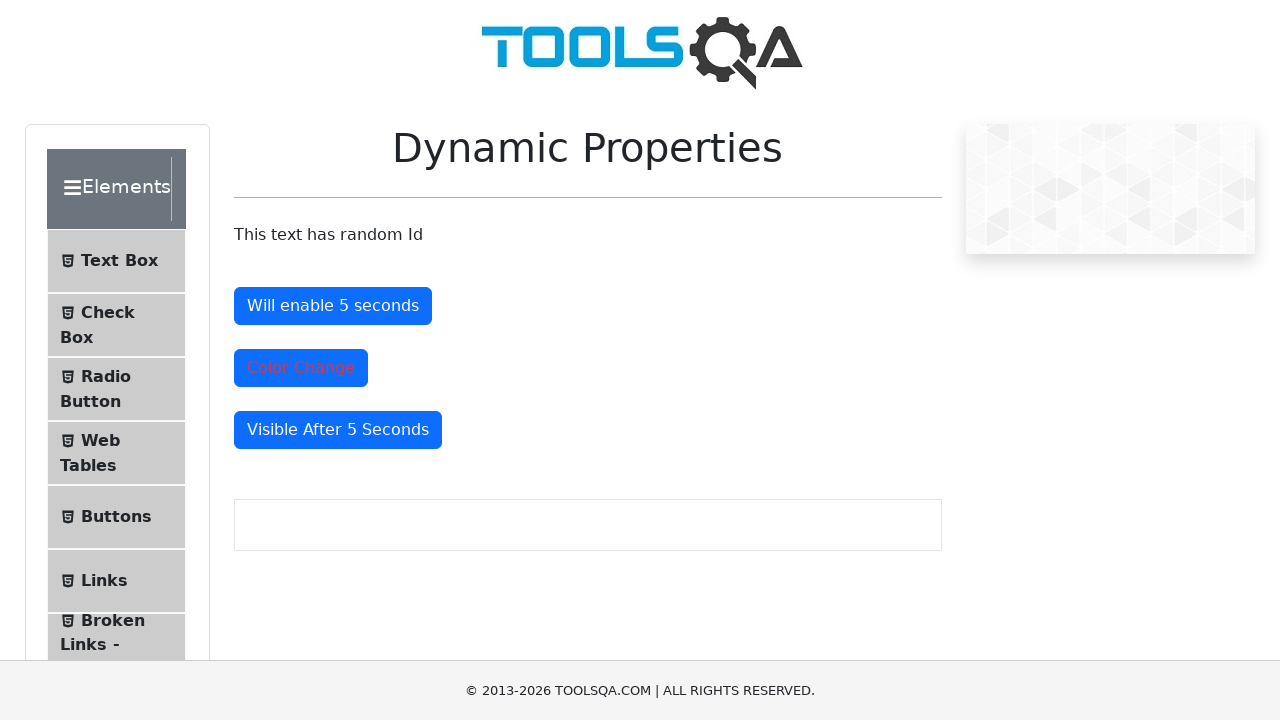

Waited for 'Visible After 5 Seconds' button to become visible
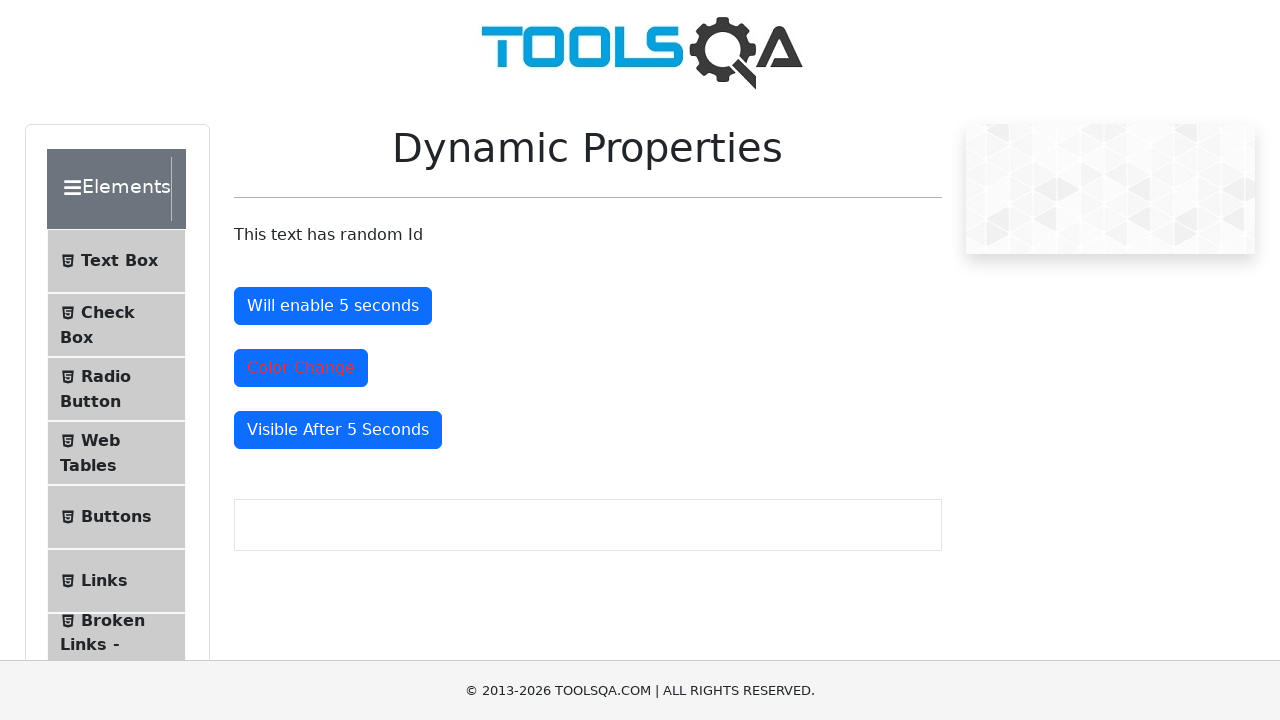

Asserted that 'Visible After 5 Seconds' button is visible
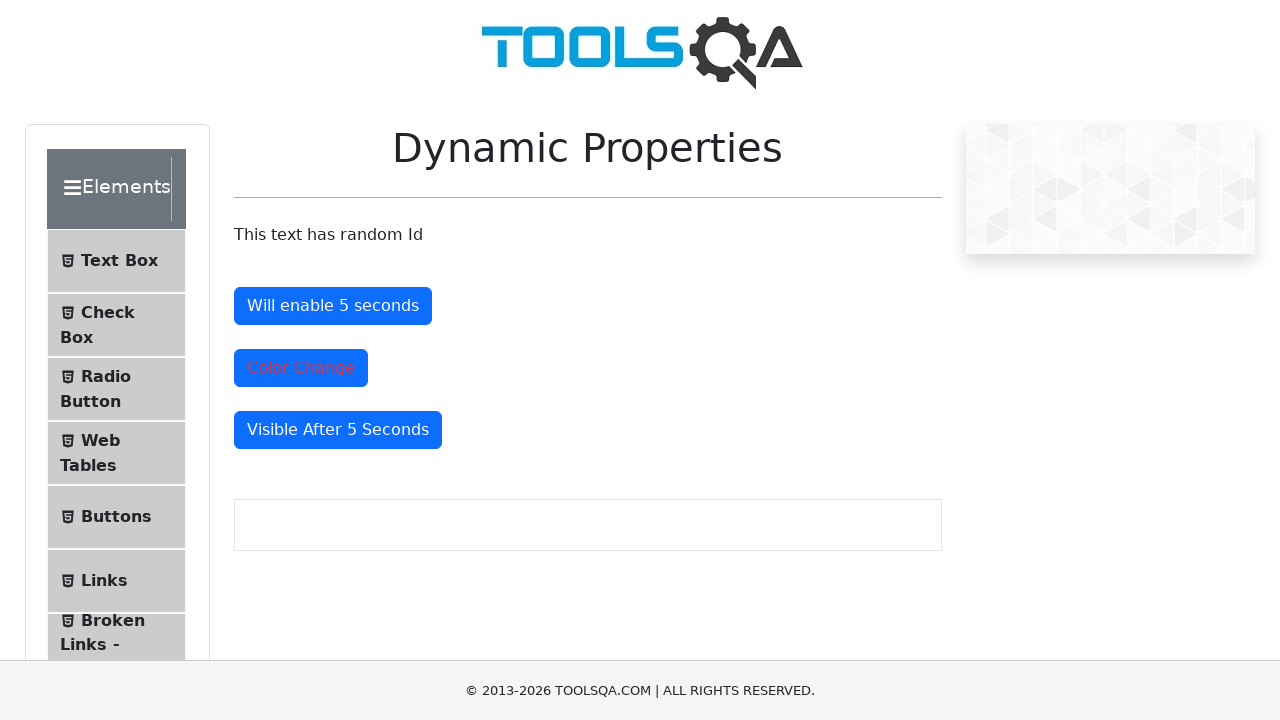

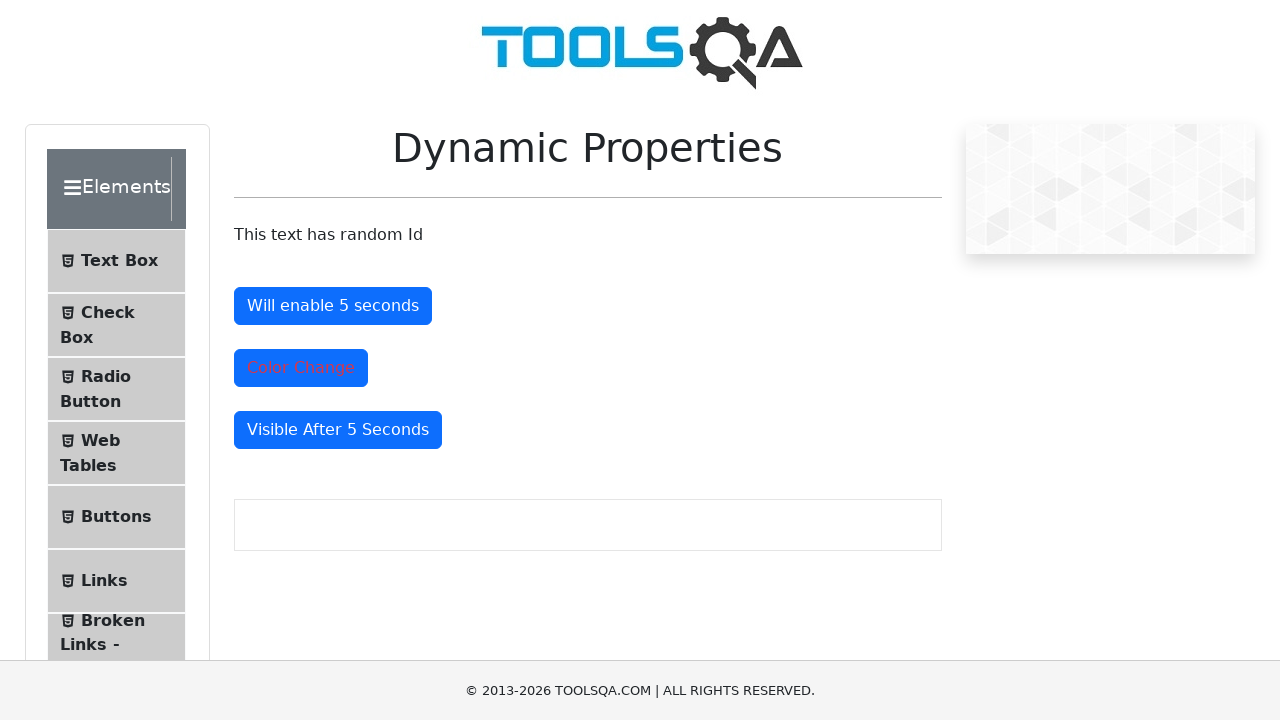